Tests opening a new browser tab by clicking on Browser Windows menu item and the tab button, then verifying the new tab opens with the correct URL

Starting URL: https://demoqa.com/alertsWindows

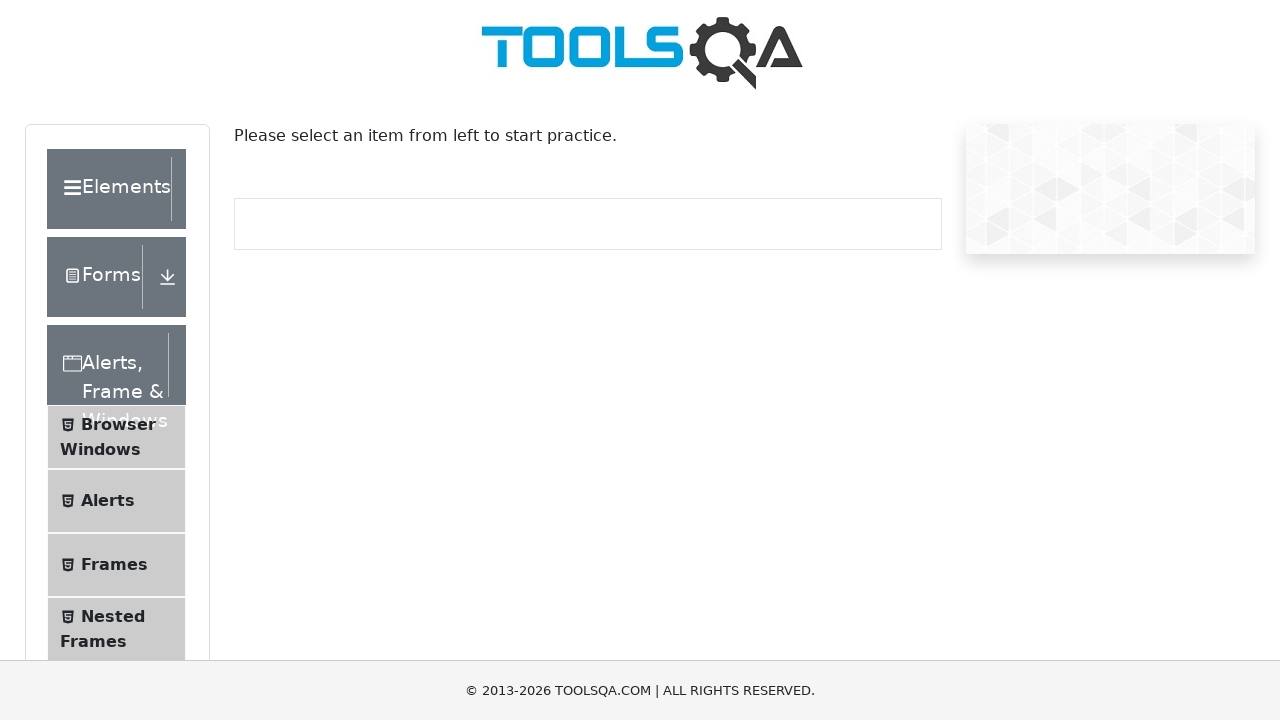

Clicked on Browser Windows menu item at (116, 437) on xpath=//span/text()[. ='Browser Windows']/ancestor::li
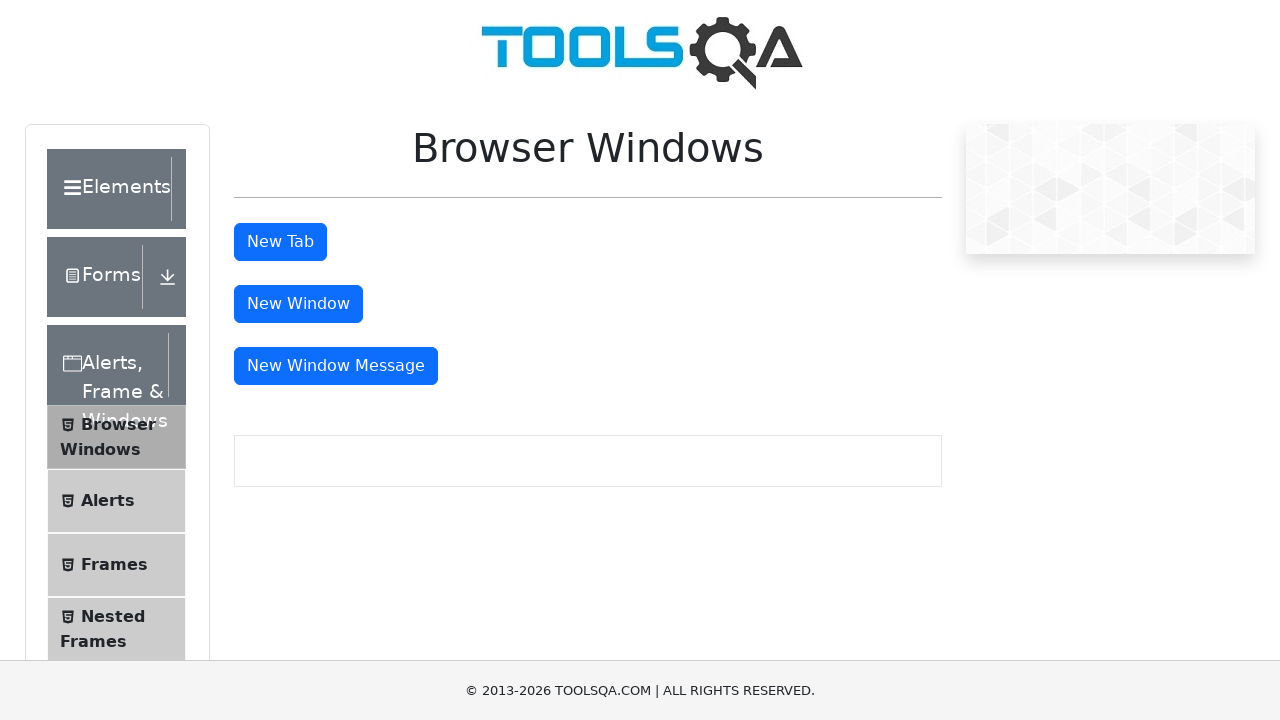

Clicked tab button to open new tab at (280, 242) on #tabButton
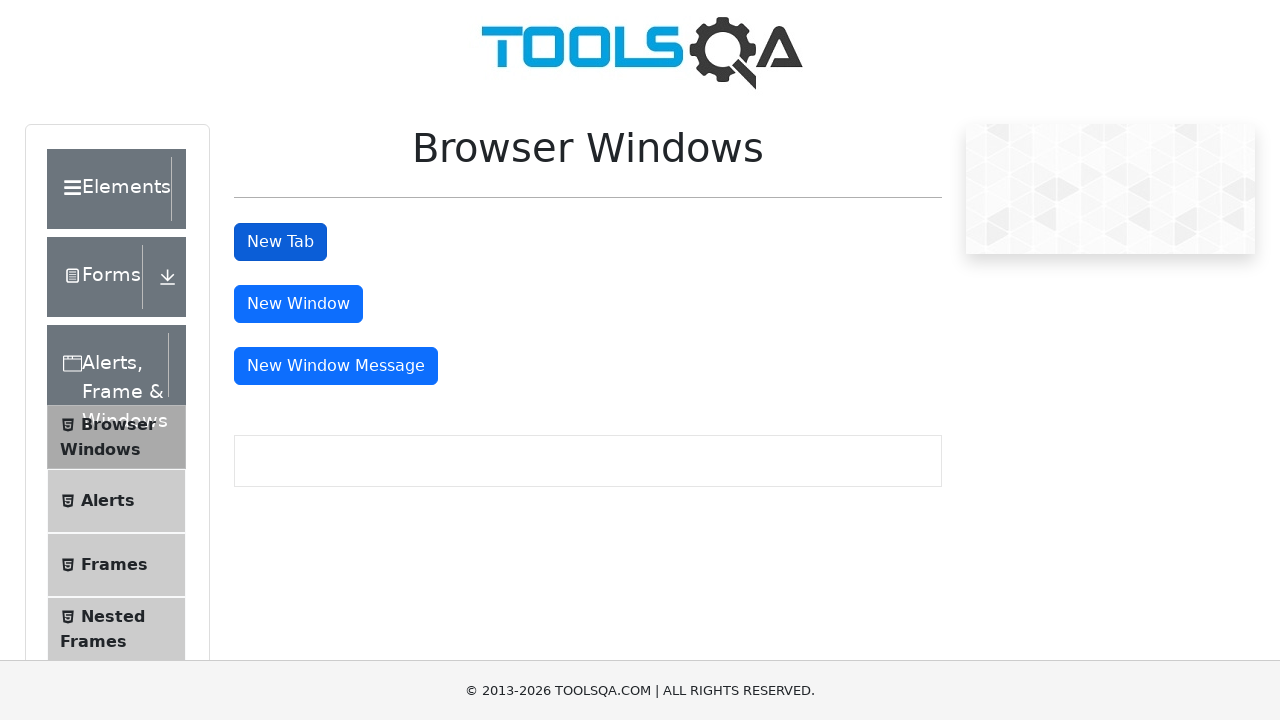

Captured new tab page object
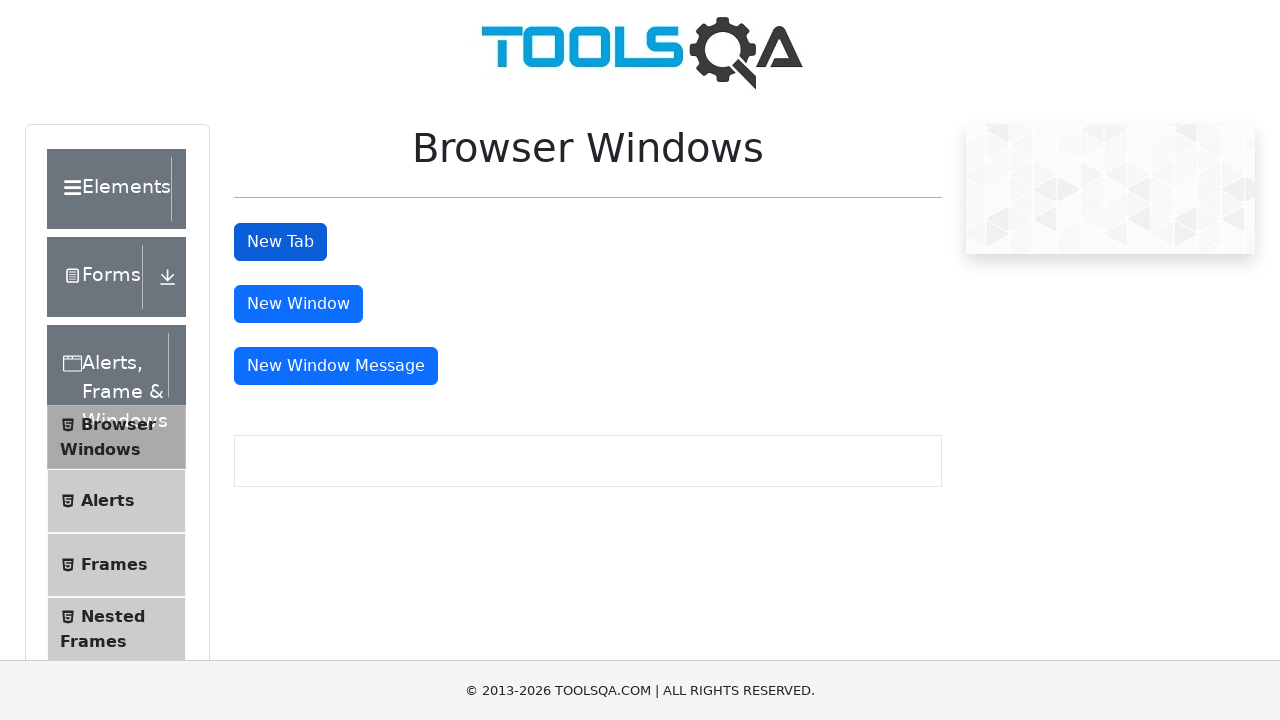

New tab page loaded
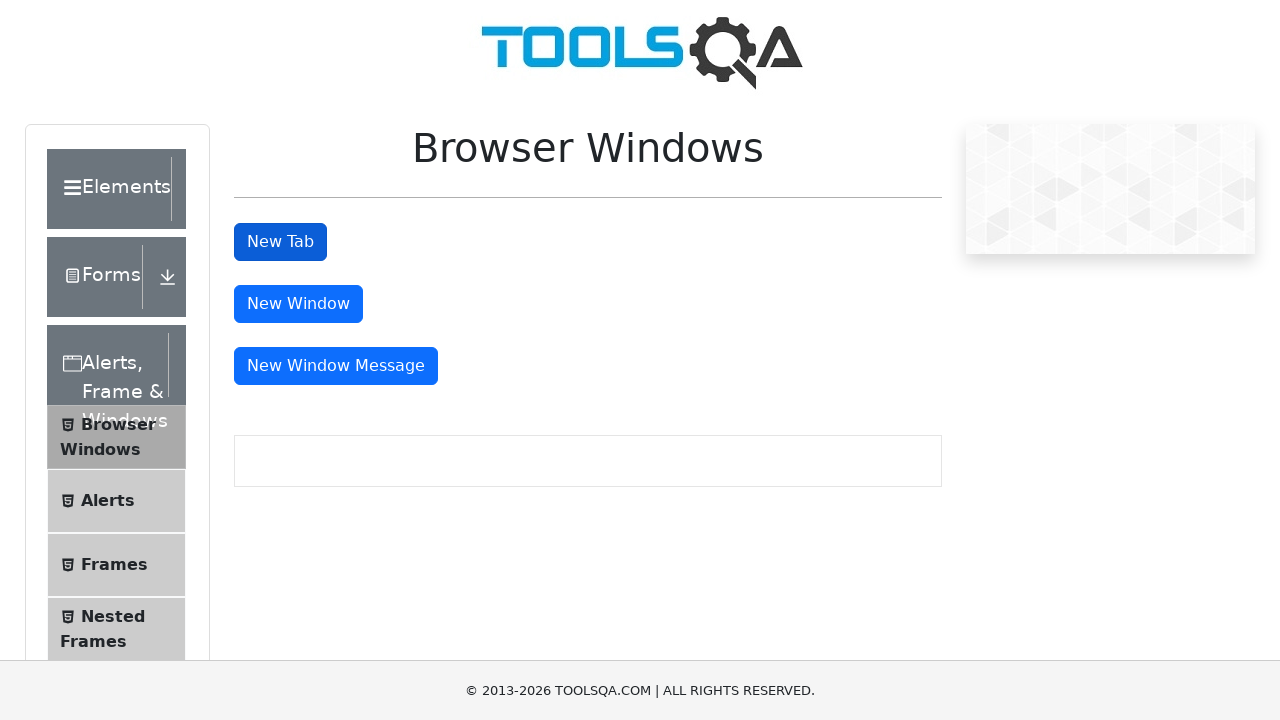

Verified new tab opened with correct URL: https://demoqa.com/sample
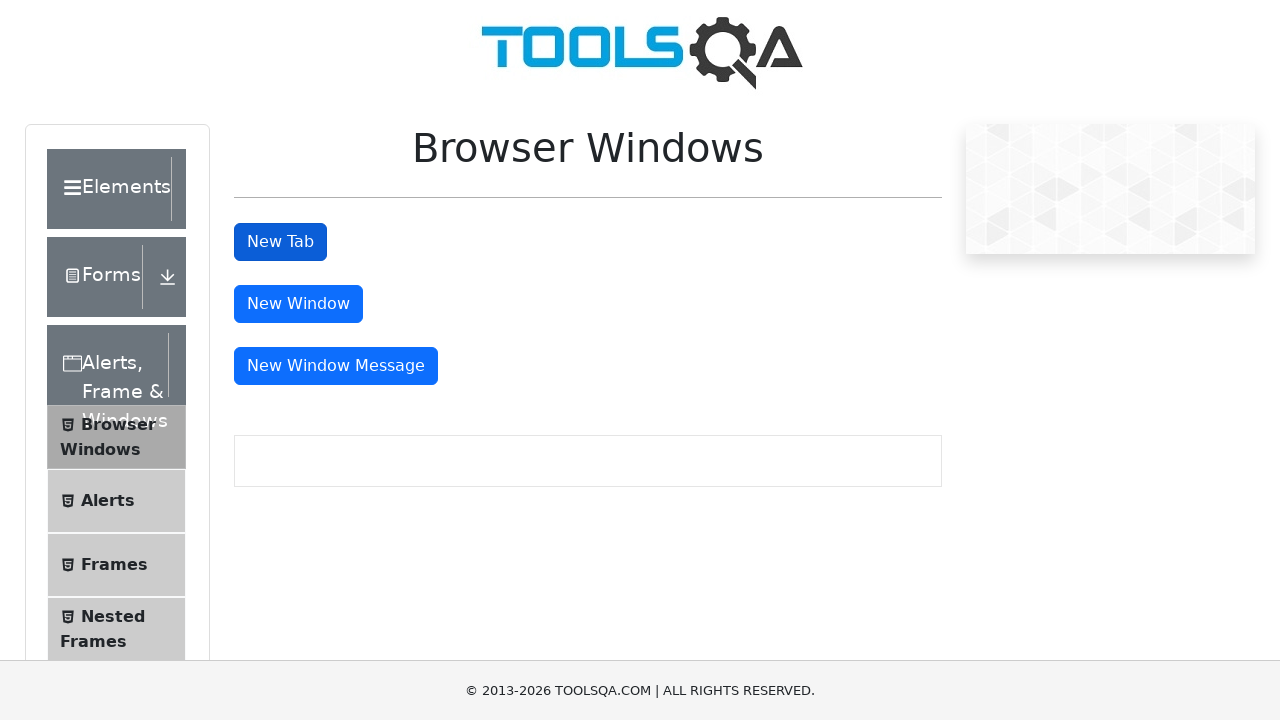

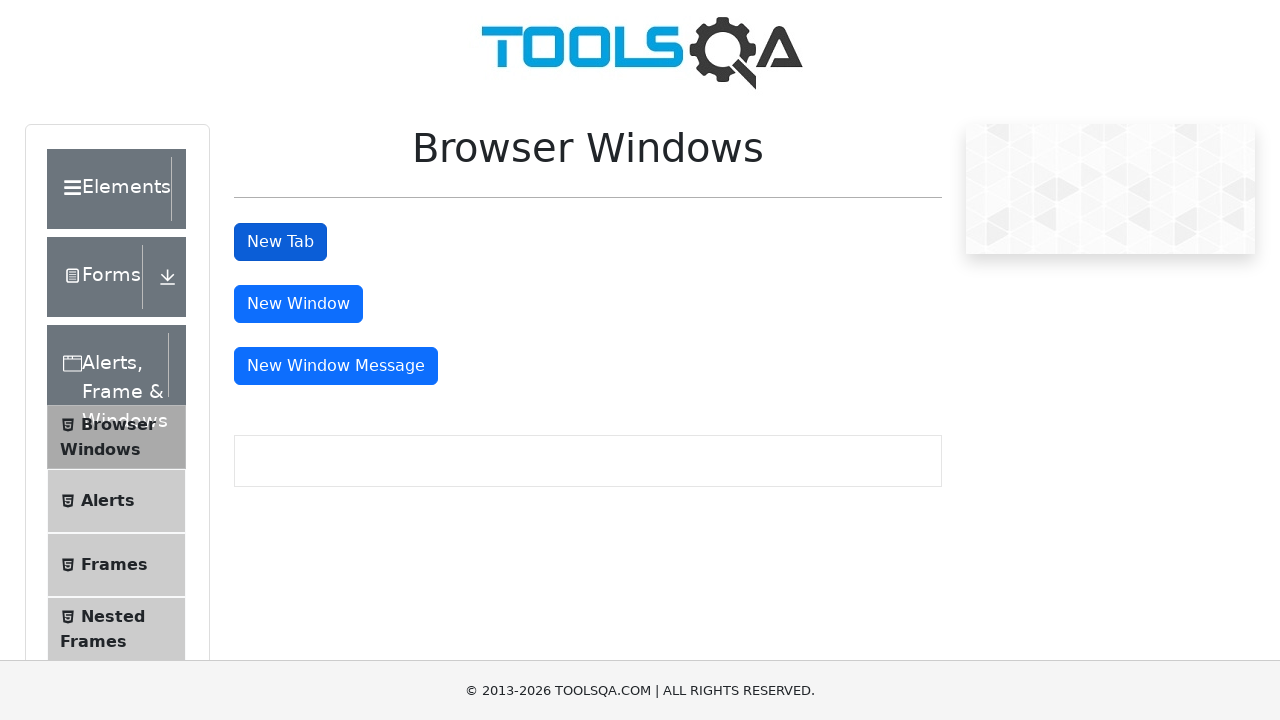